Tests filling the userEmail field in the DemoQA text box form with an email value

Starting URL: https://demoqa.com/text-box

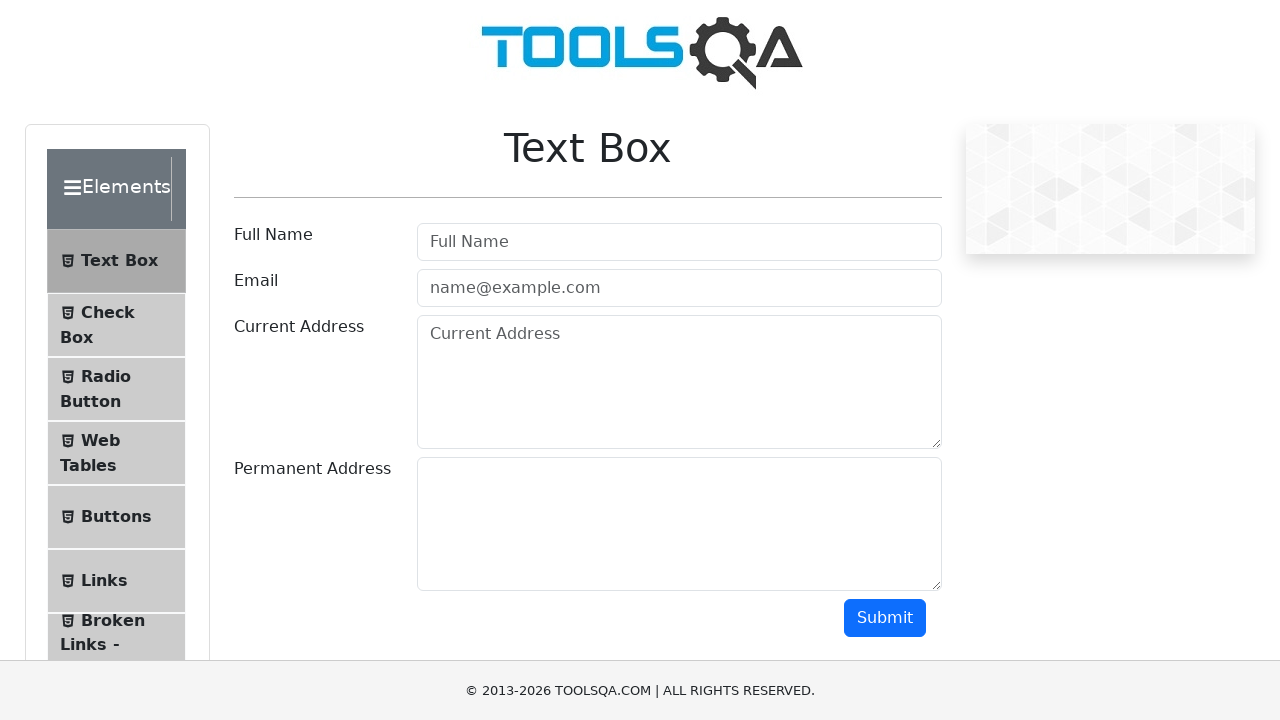

Navigated to DemoQA text box form
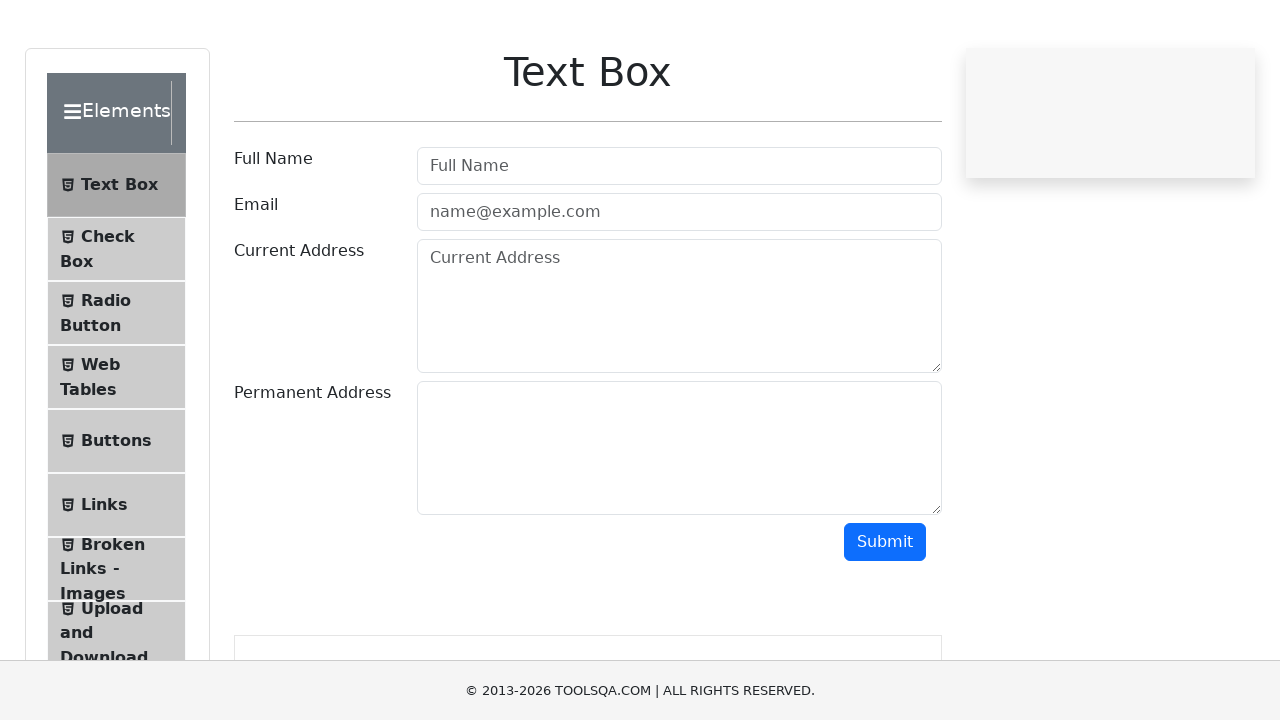

Filled userEmail field with 'lucsim@gmail.com' on #userEmail
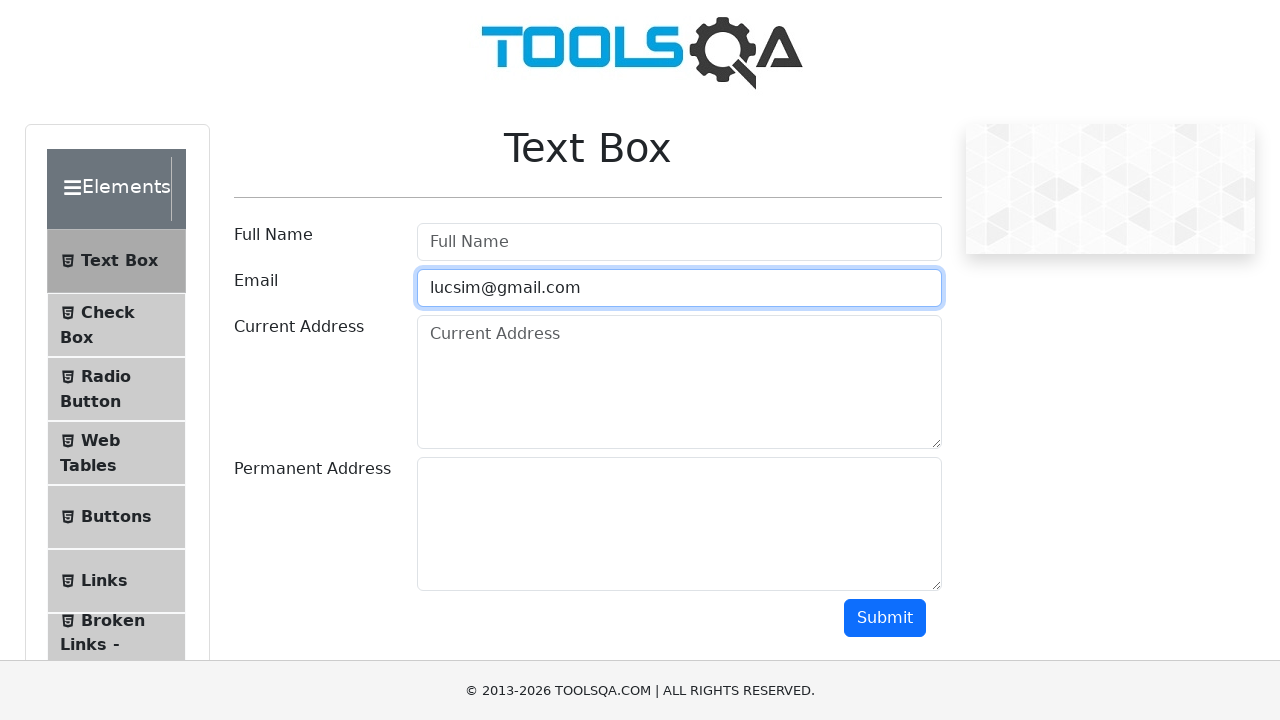

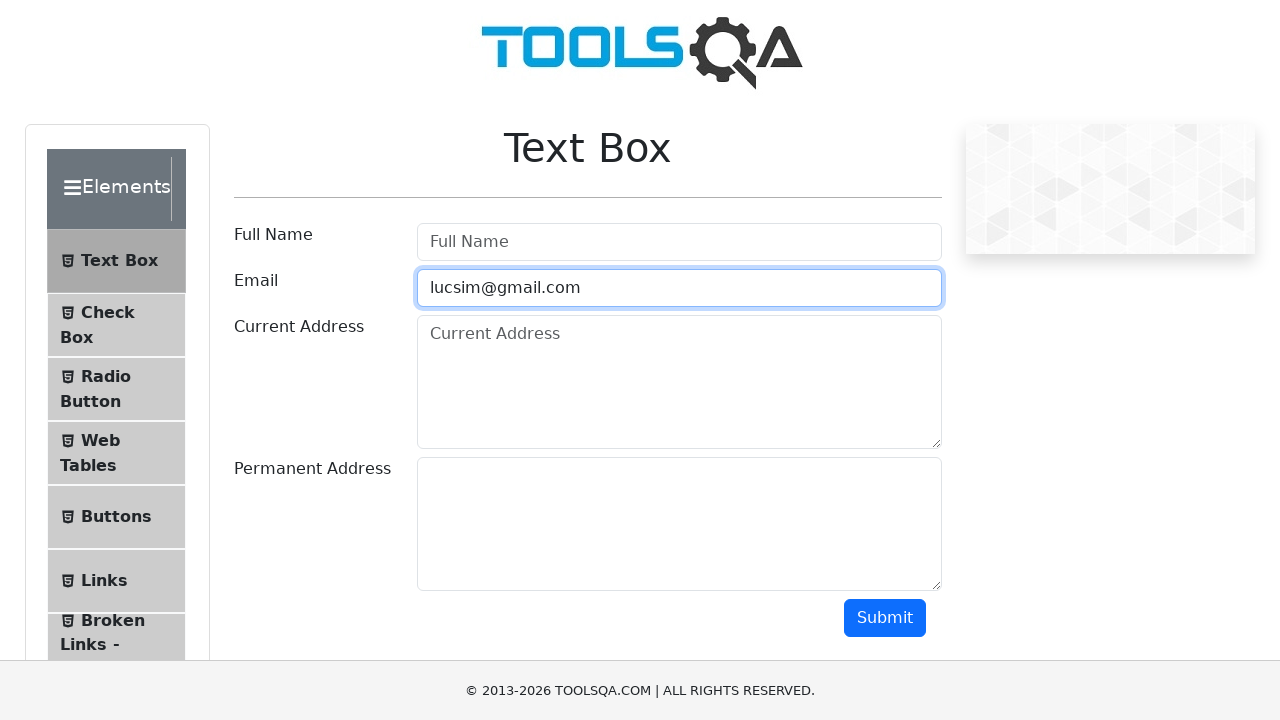